Navigates to a login practice page to verify the page loads successfully

Starting URL: https://rahulshettyacademy.com/loginpagePractise/

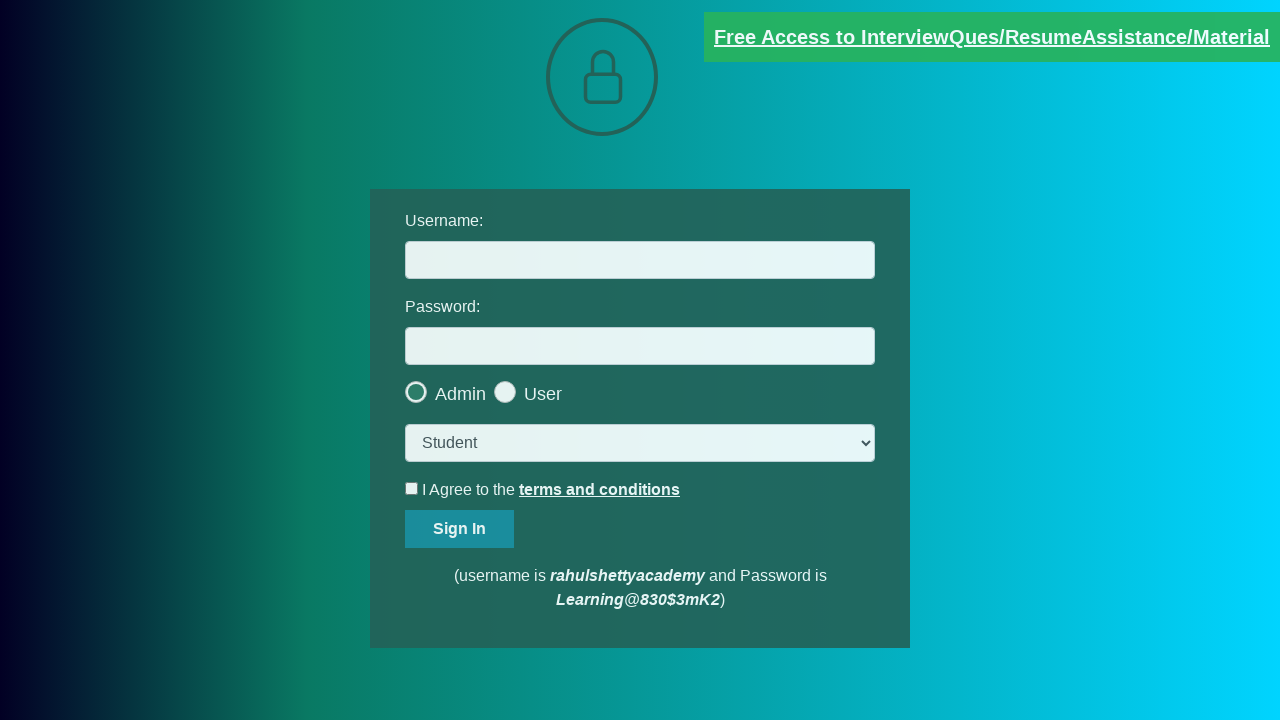

Waited for username input field to load on login practice page
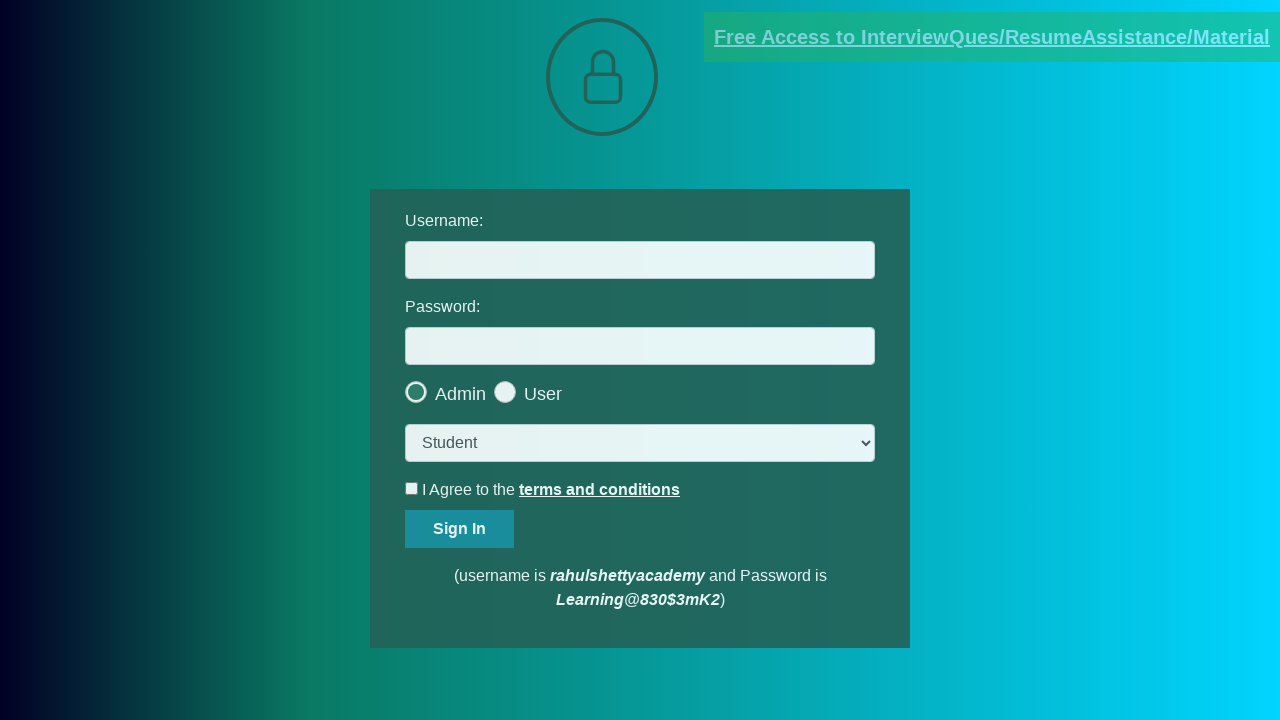

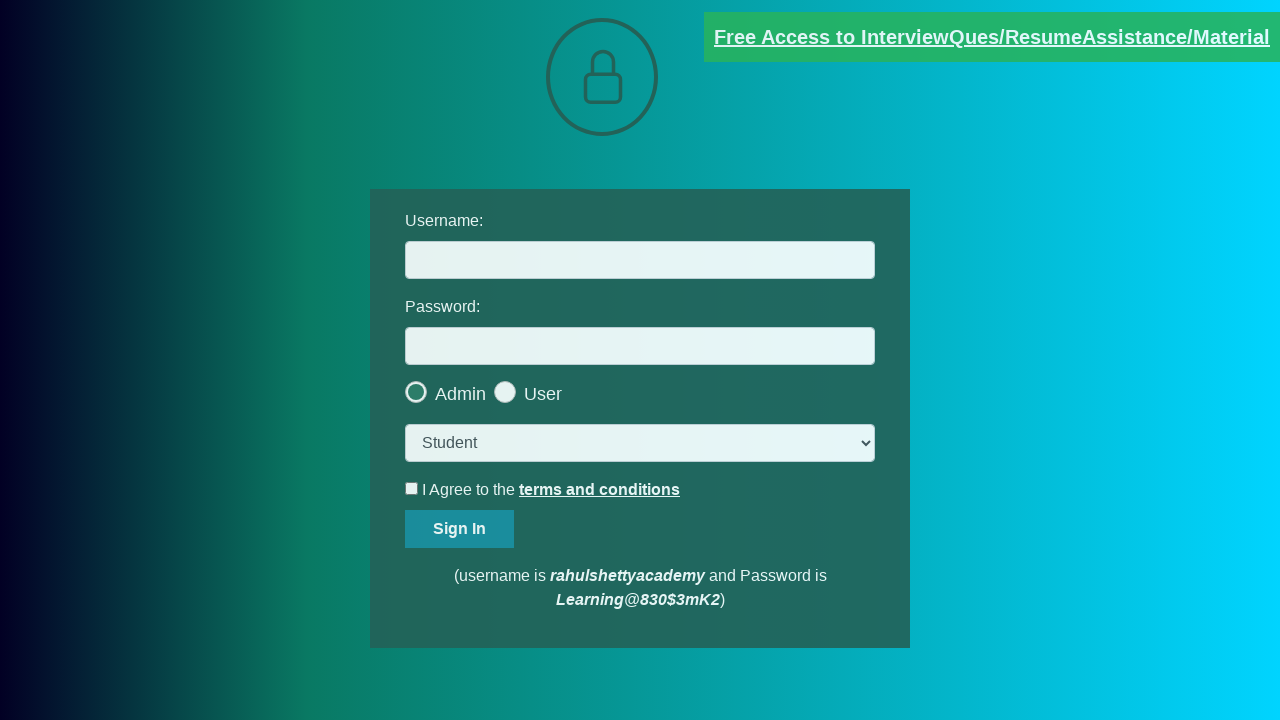